Tests a basic HTML form by filling in username and comments fields, checking a checkbox, submitting the form, and verifying the submitted data appears in results.

Starting URL: https://testpages.eviltester.com/styled/basic-html-form-test.html

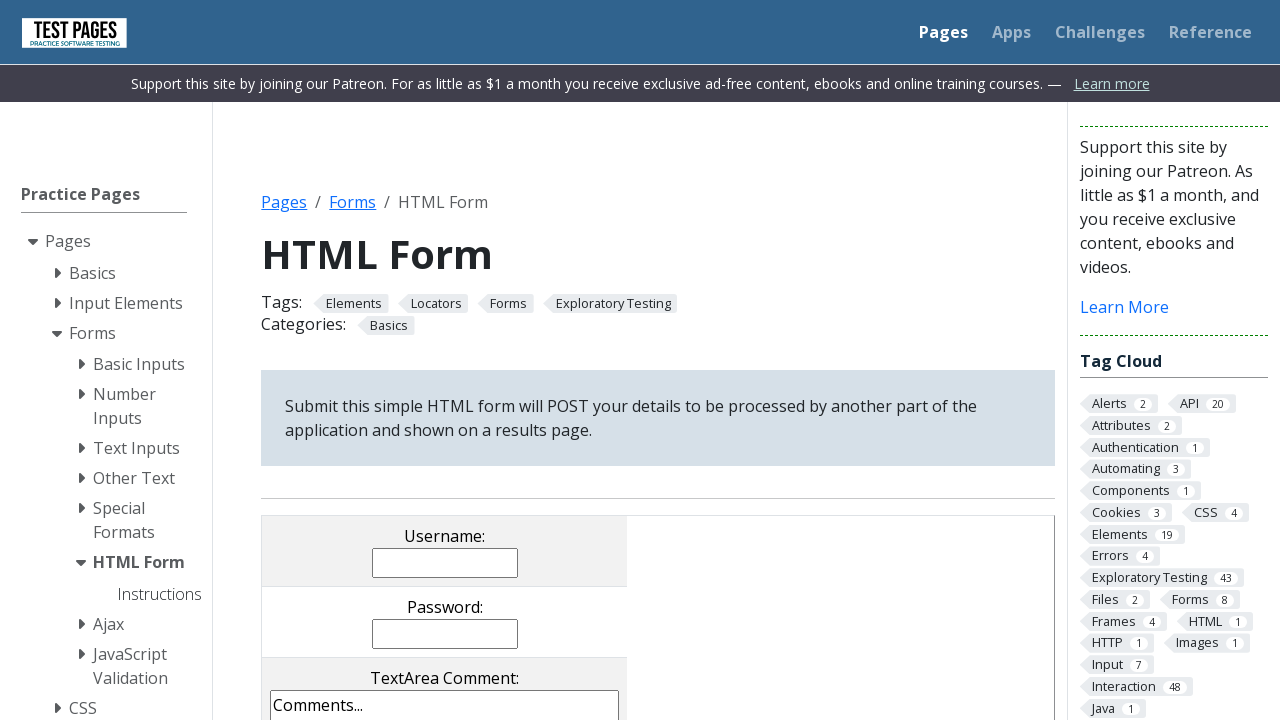

Filled username field with 'JohnDoe' on input[name='username']
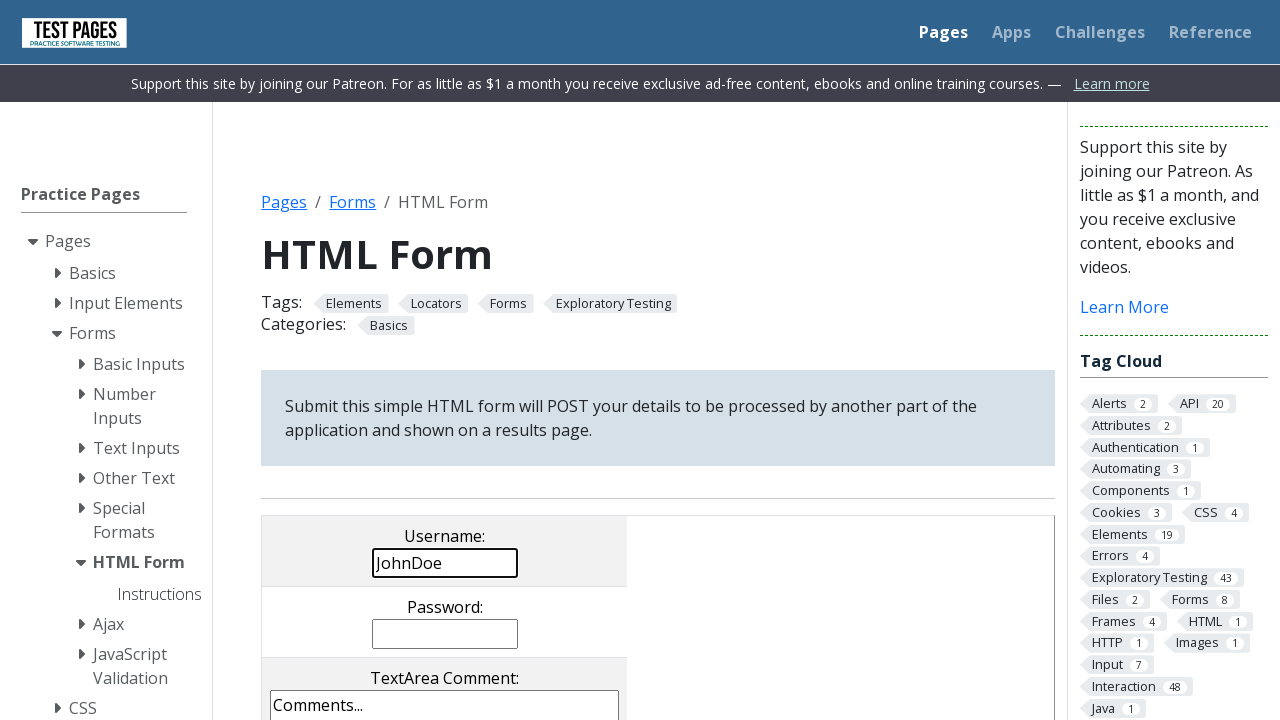

Filled comments field with sample text on textarea[name='comments']
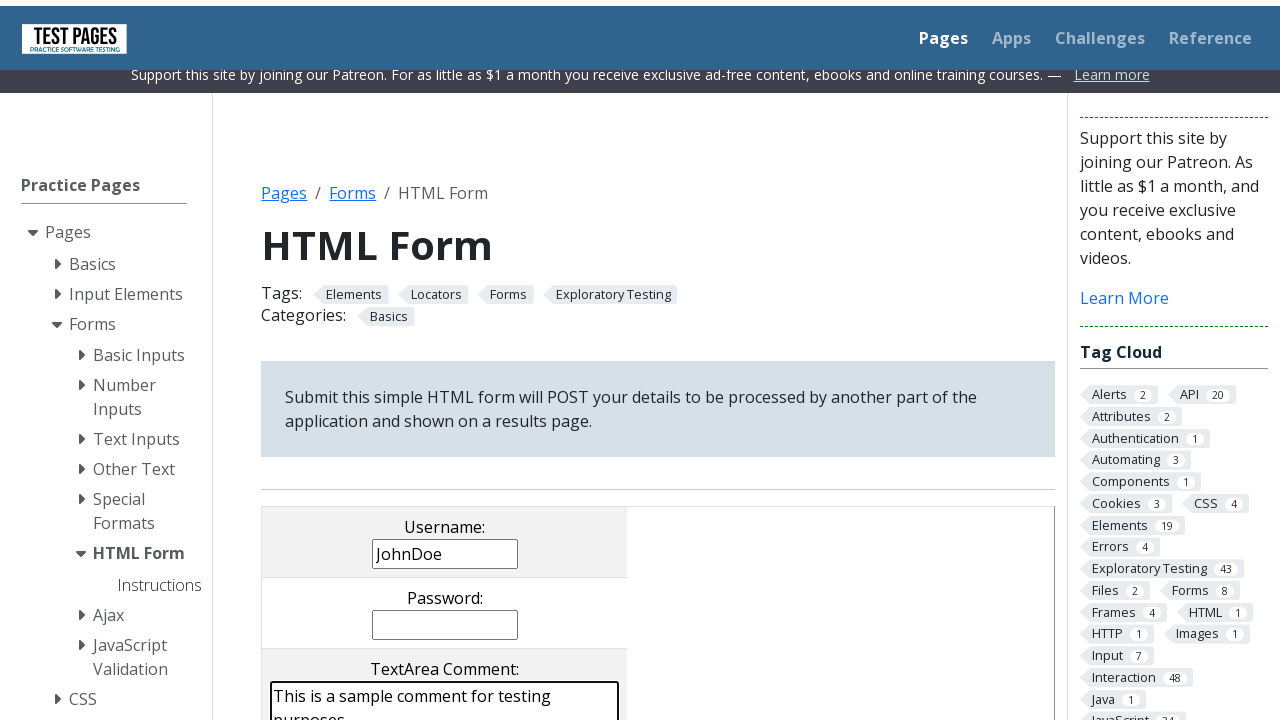

Located checkbox element with value 'cb1'
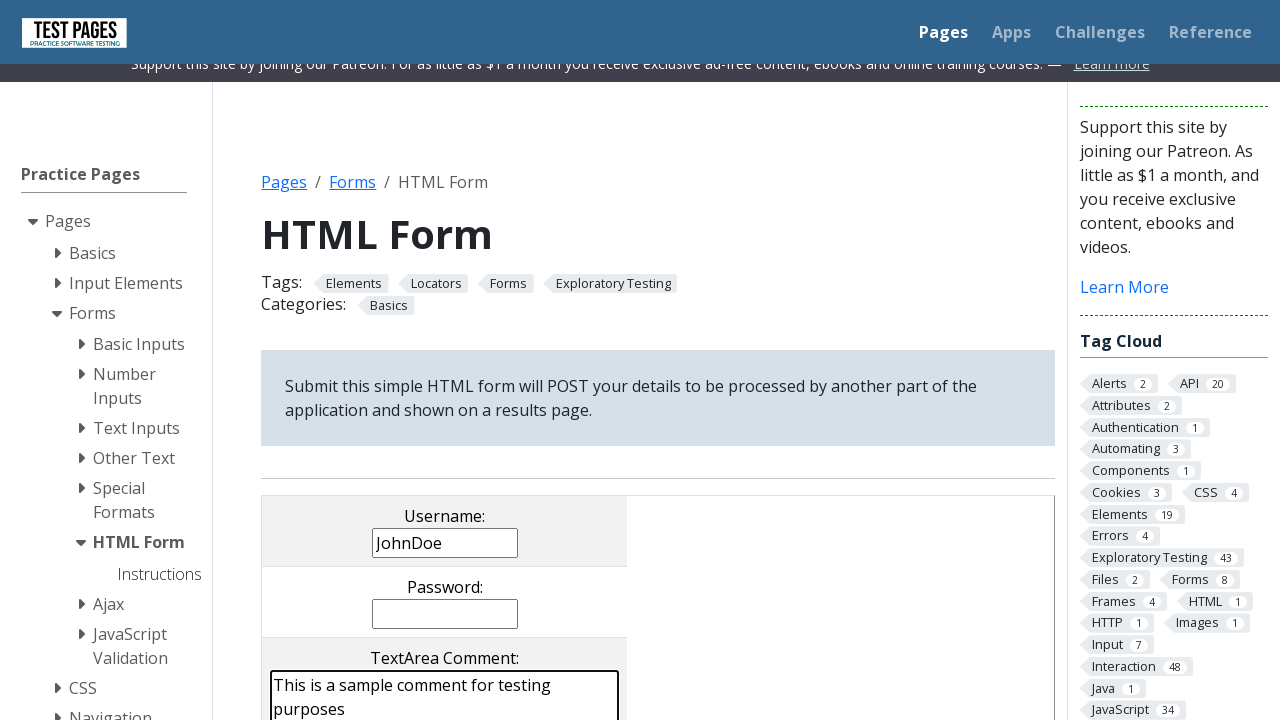

Checked the checkbox element at (299, 360) on input[type='checkbox'][value='cb1']
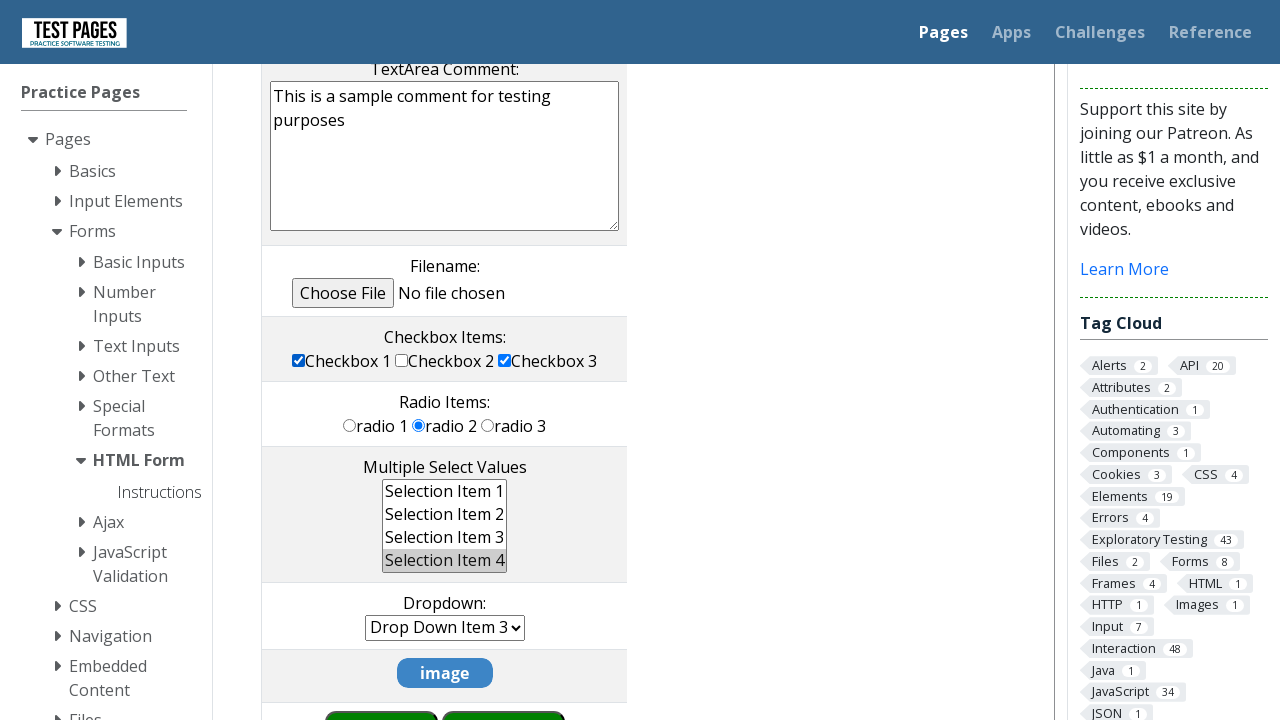

Clicked submit button to submit form at (504, 690) on input[type='submit']
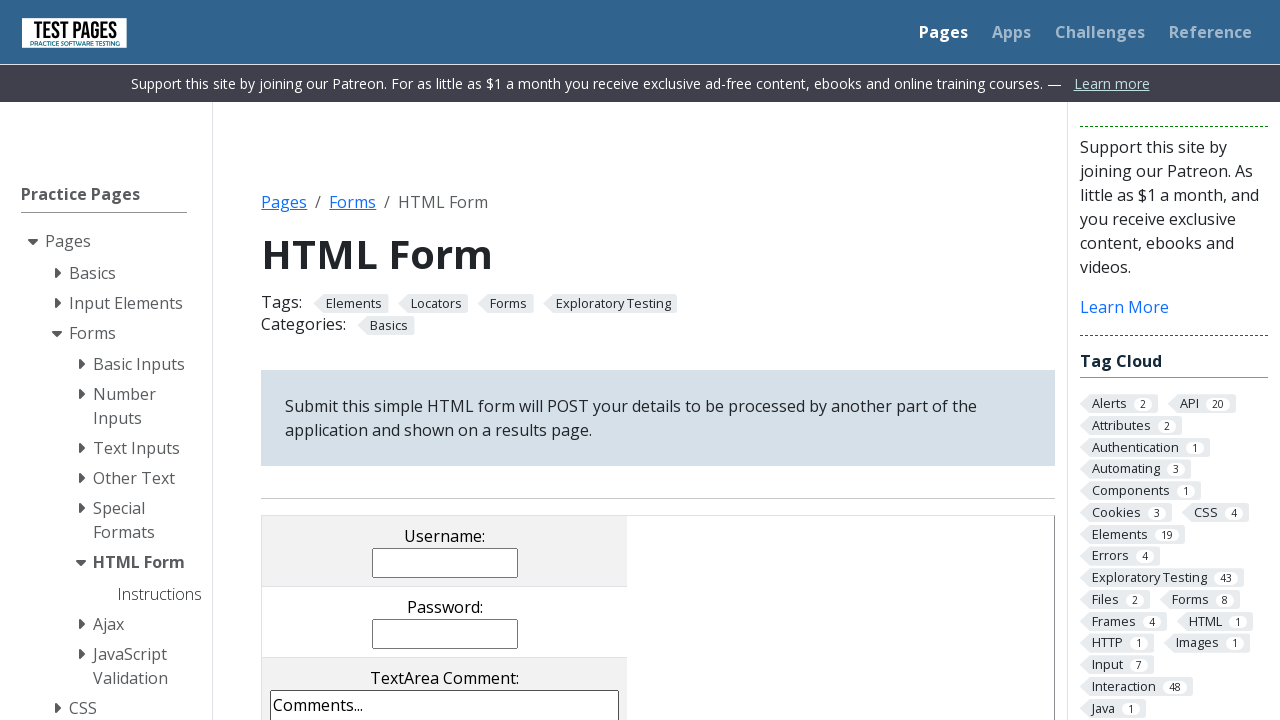

Form results section loaded
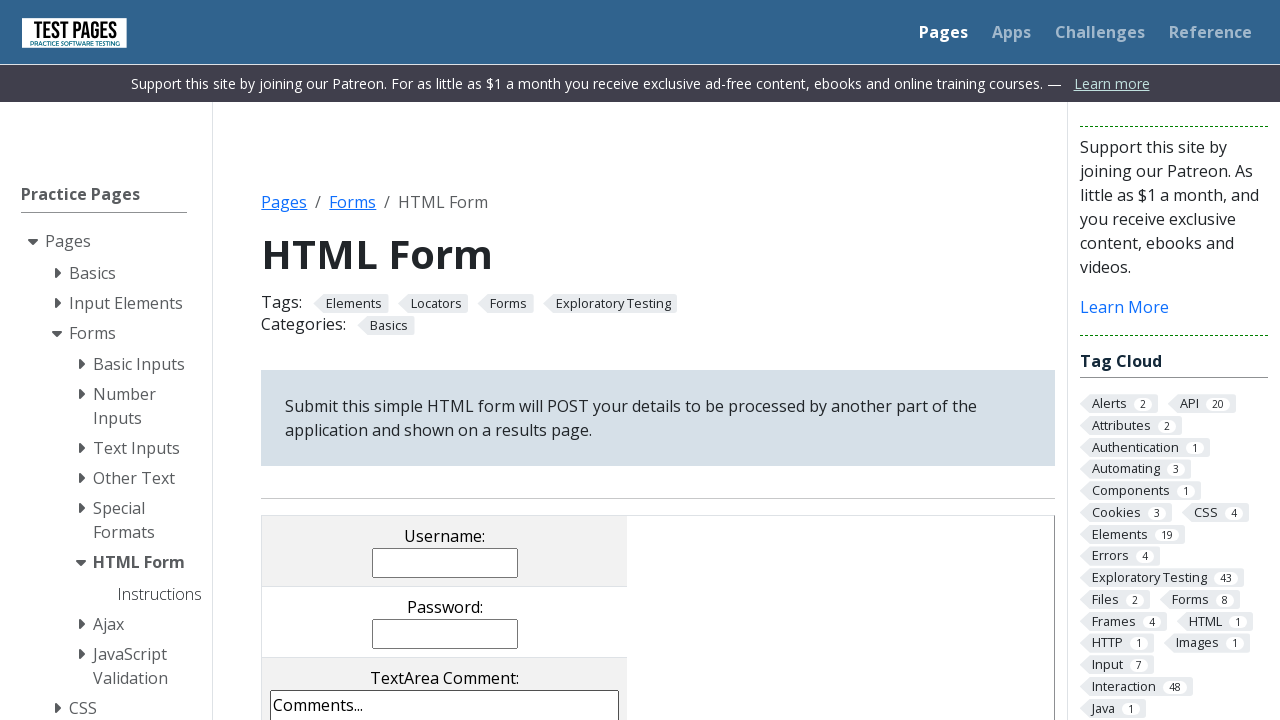

Verified username 'JohnDoe' appears in form results
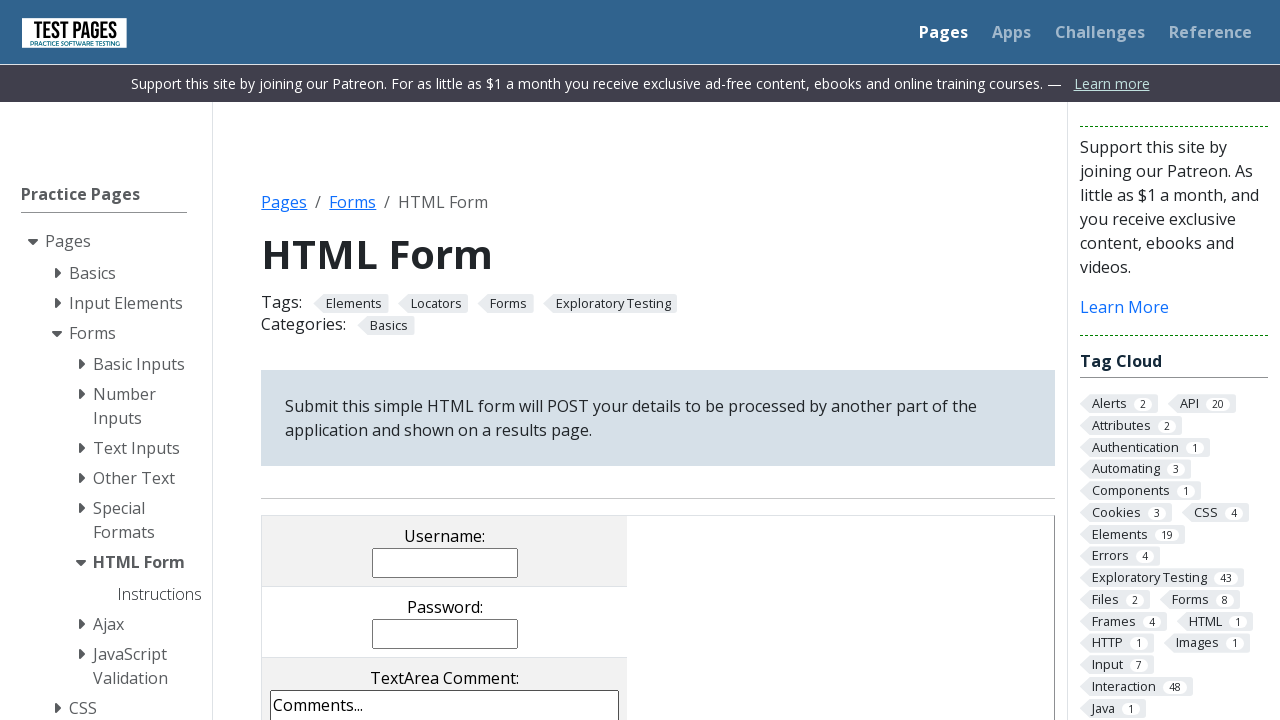

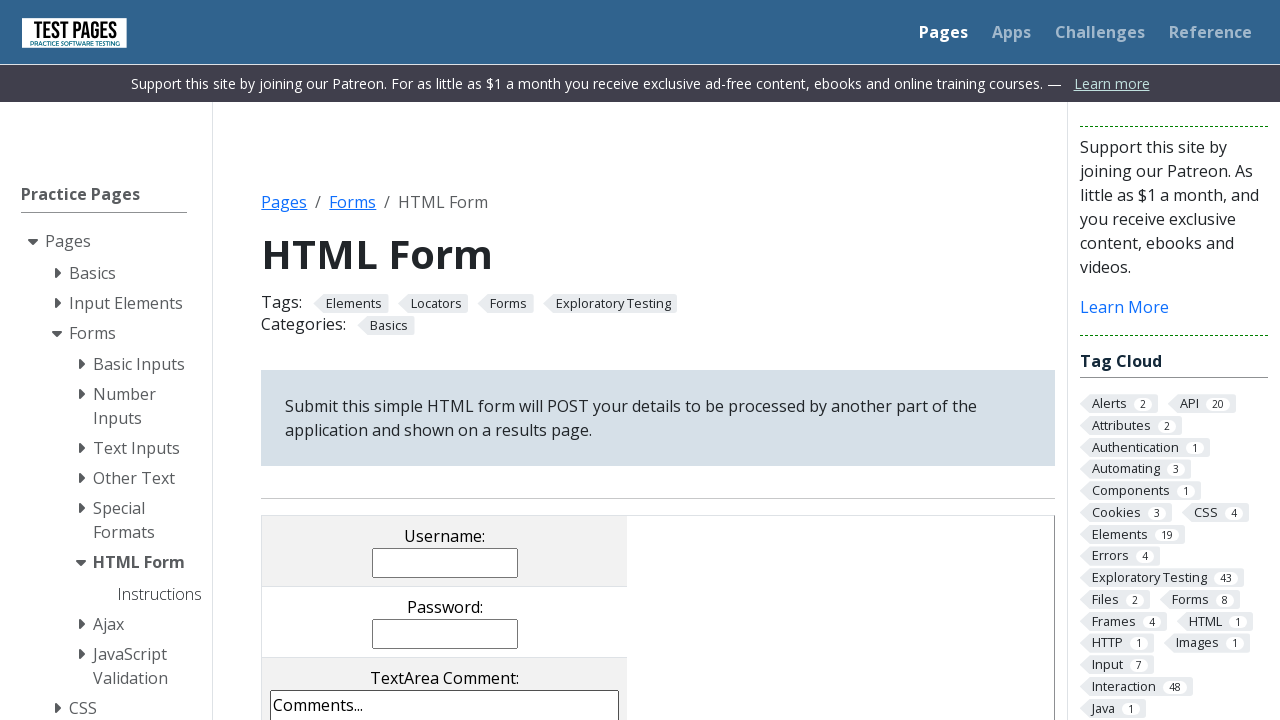